Tests un-marking completed todo items by unchecking their checkboxes

Starting URL: https://demo.playwright.dev/todomvc

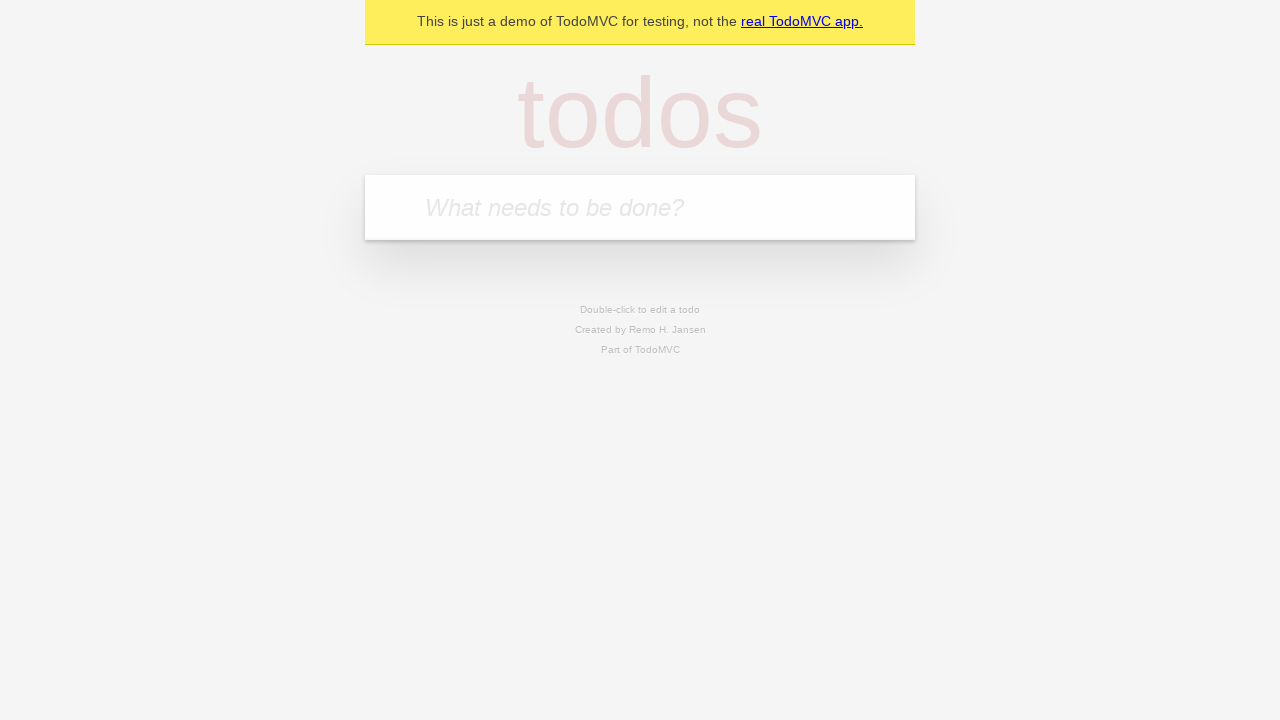

Filled todo input with 'buy some cheese' on internal:attr=[placeholder="What needs to be done?"i]
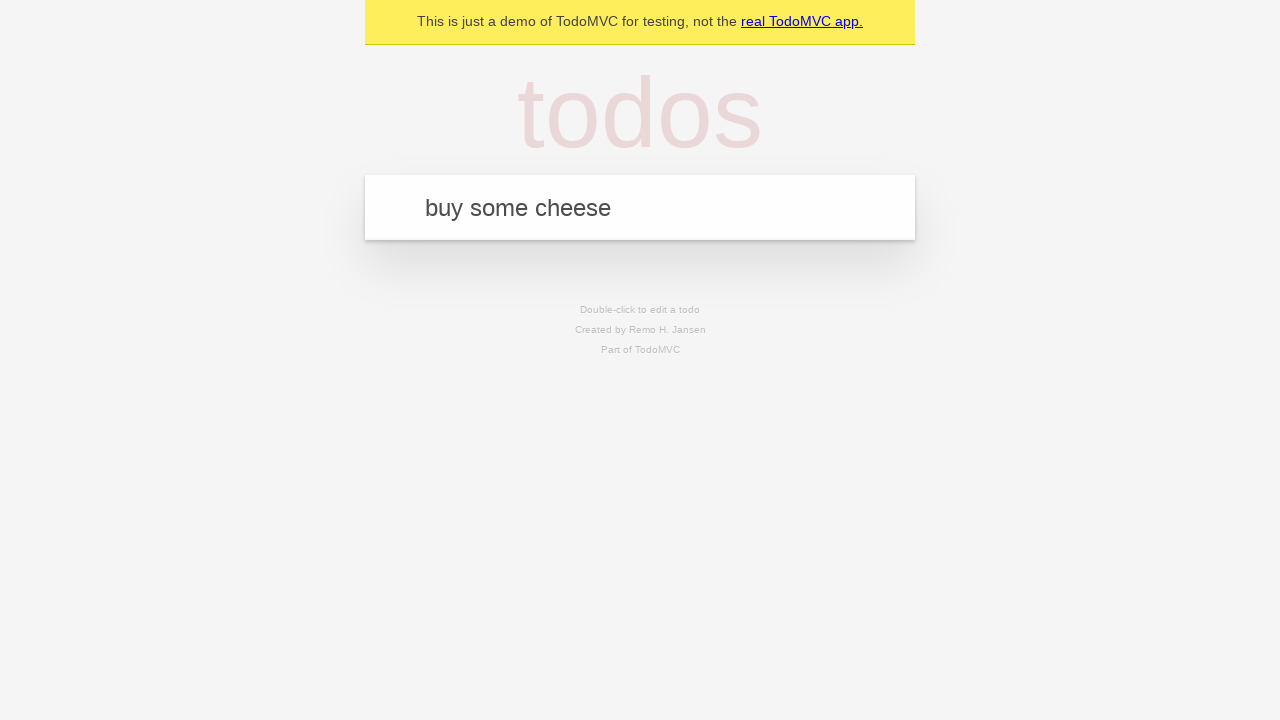

Pressed Enter to create first todo item on internal:attr=[placeholder="What needs to be done?"i]
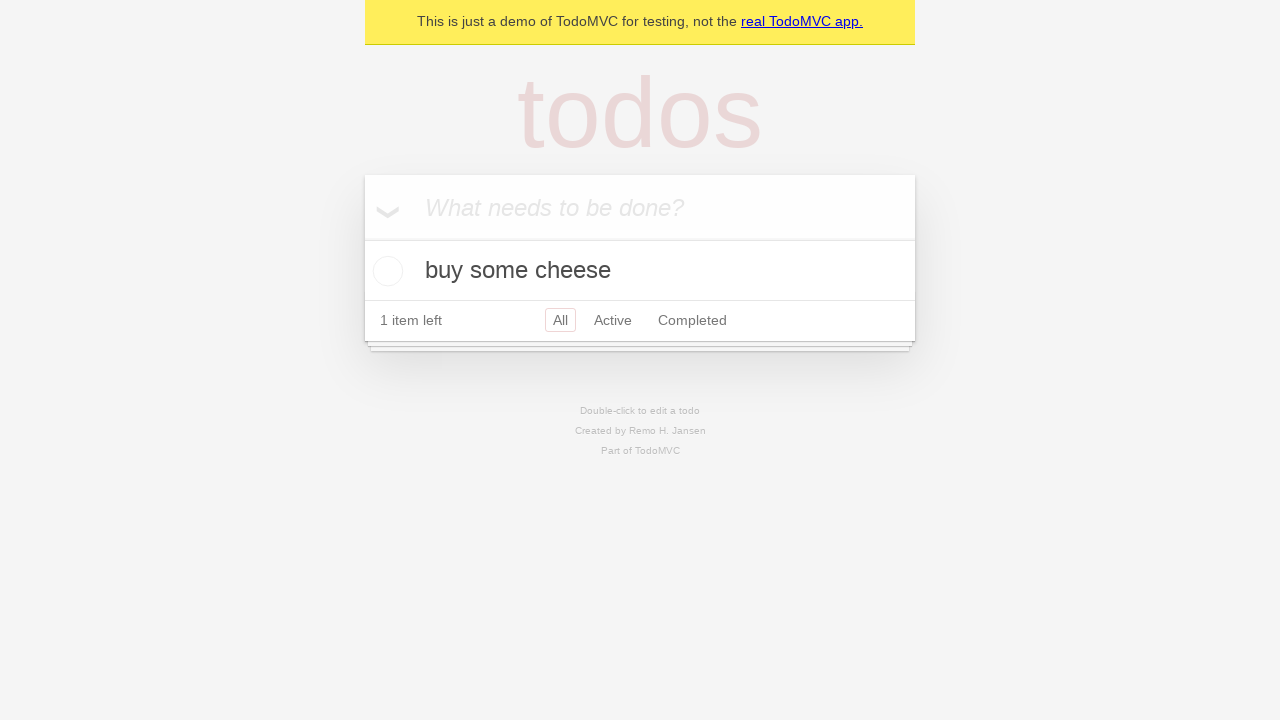

Filled todo input with 'feed the cat' on internal:attr=[placeholder="What needs to be done?"i]
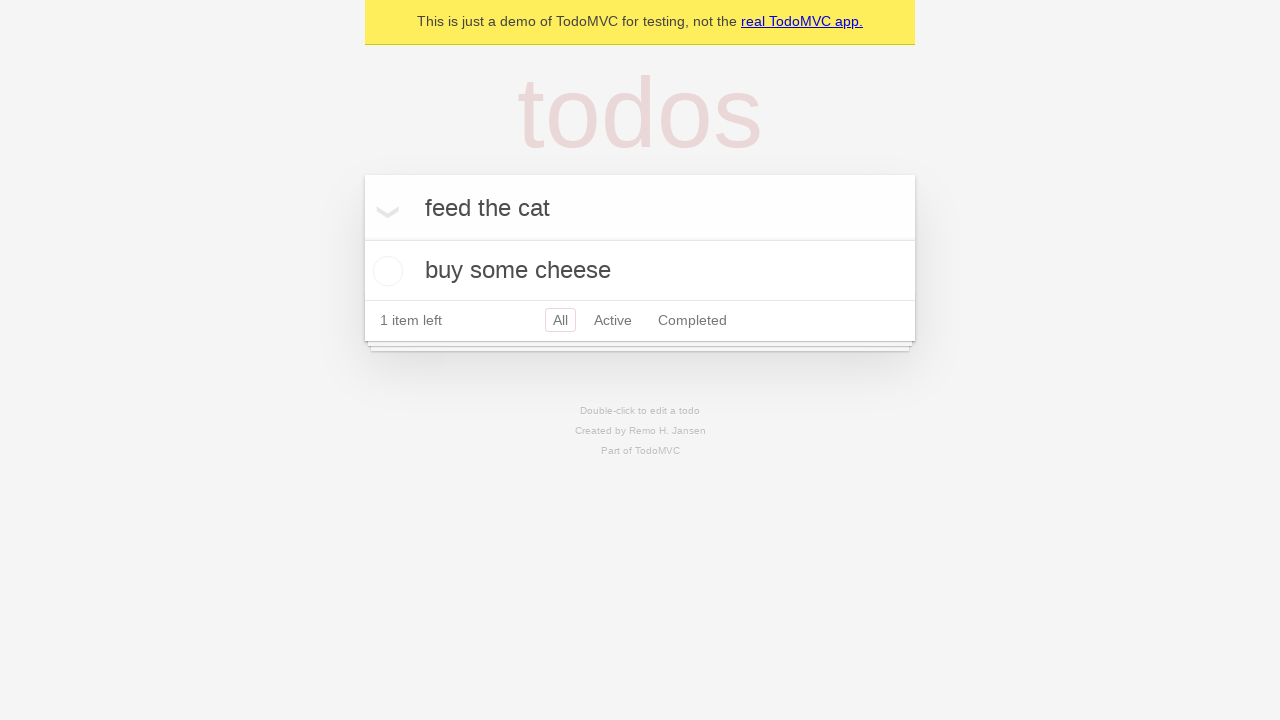

Pressed Enter to create second todo item on internal:attr=[placeholder="What needs to be done?"i]
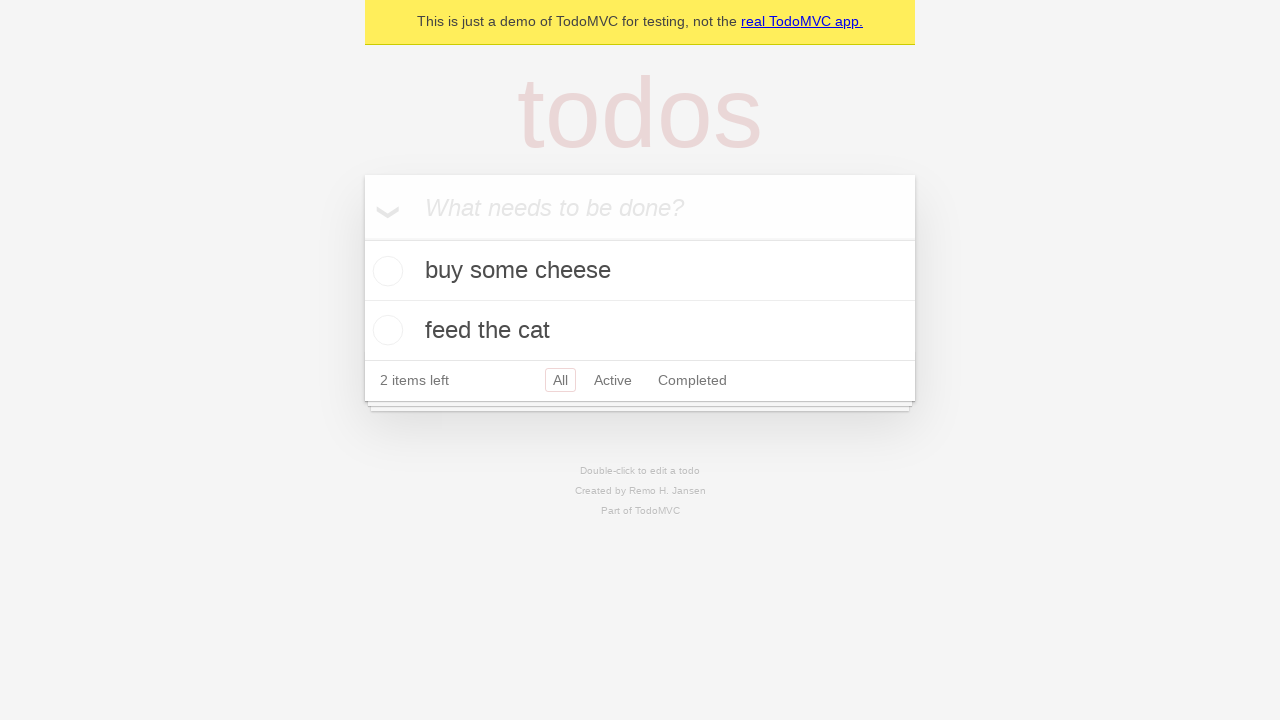

Checked the first todo item 'buy some cheese' at (385, 271) on internal:testid=[data-testid="todo-item"s] >> nth=0 >> internal:role=checkbox
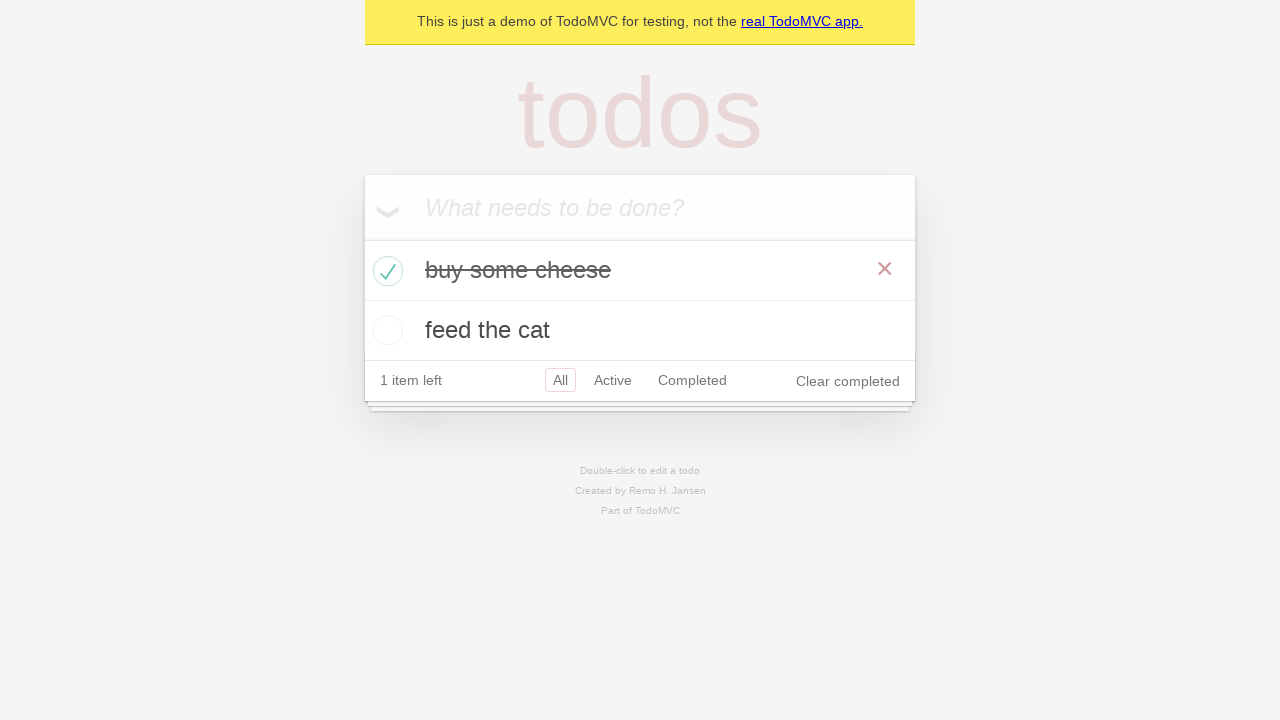

Unchecked the first todo item to mark it as incomplete at (385, 271) on internal:testid=[data-testid="todo-item"s] >> nth=0 >> internal:role=checkbox
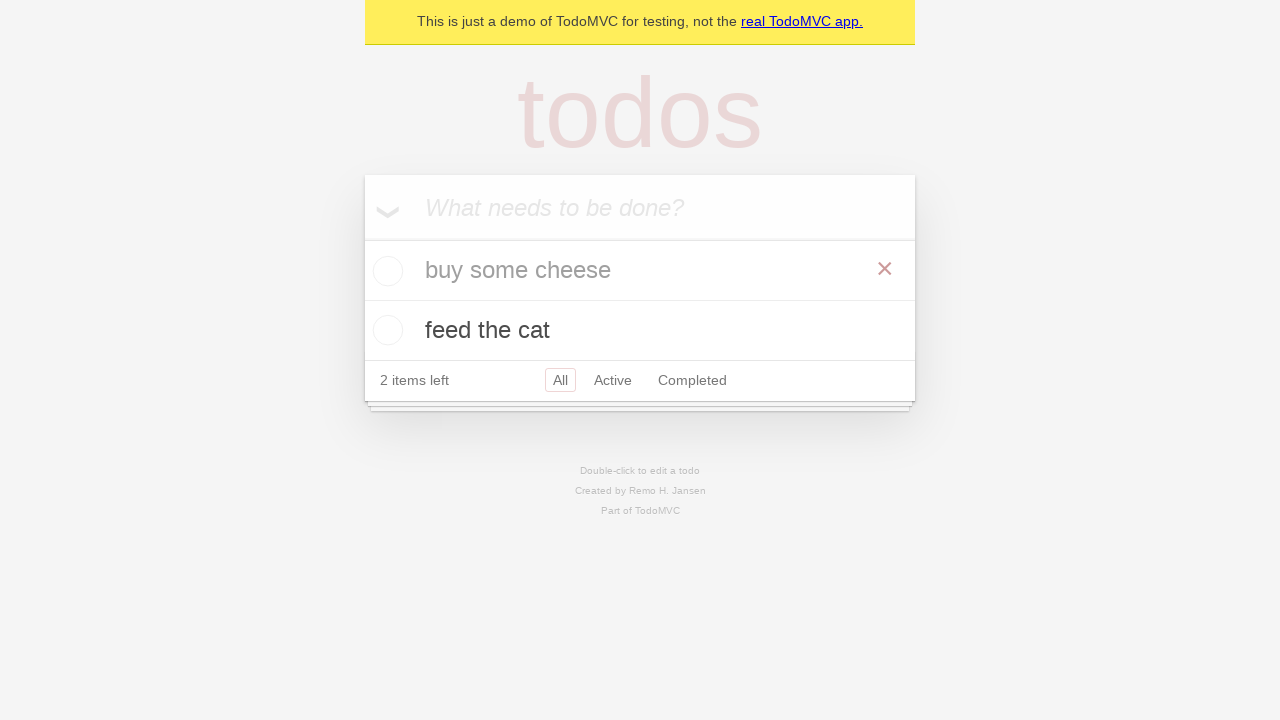

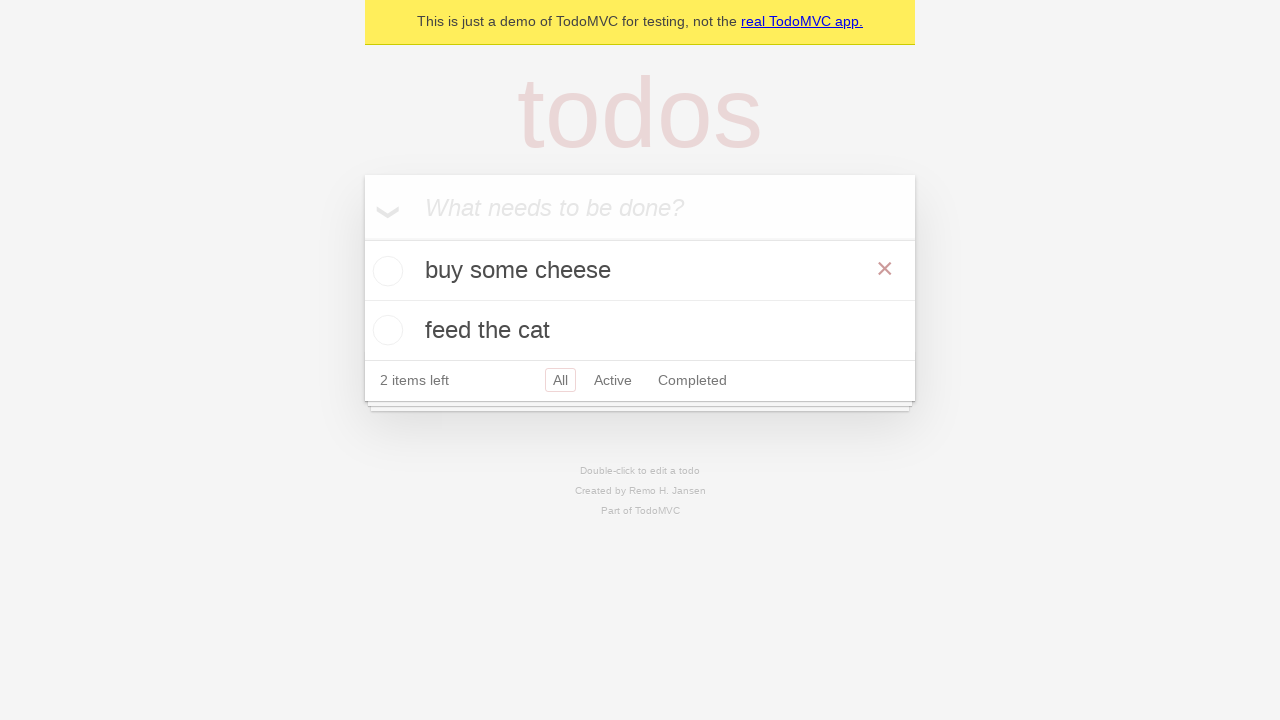